Tests dynamic element loading by clicking a start button and waiting for a welcome message to appear

Starting URL: http://syntaxprojects.com/dynamic-elements-loading.php

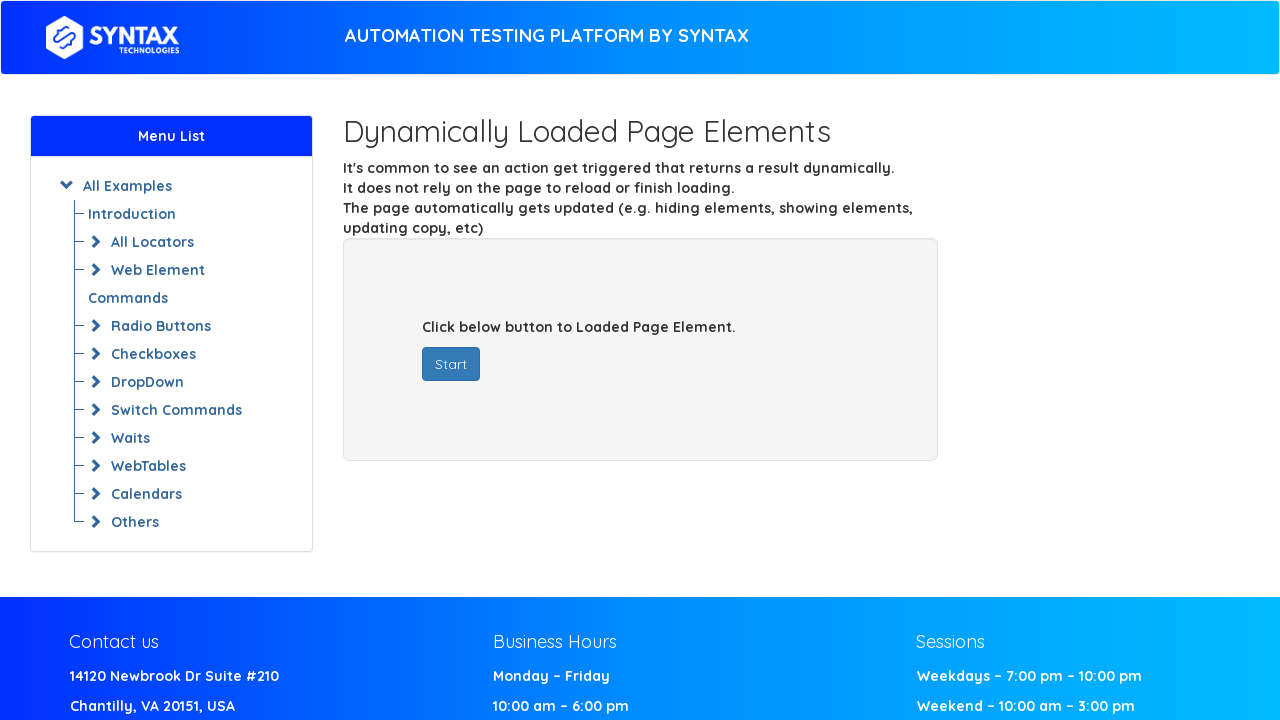

Clicked the start button to trigger dynamic content loading at (451, 364) on button#startButton
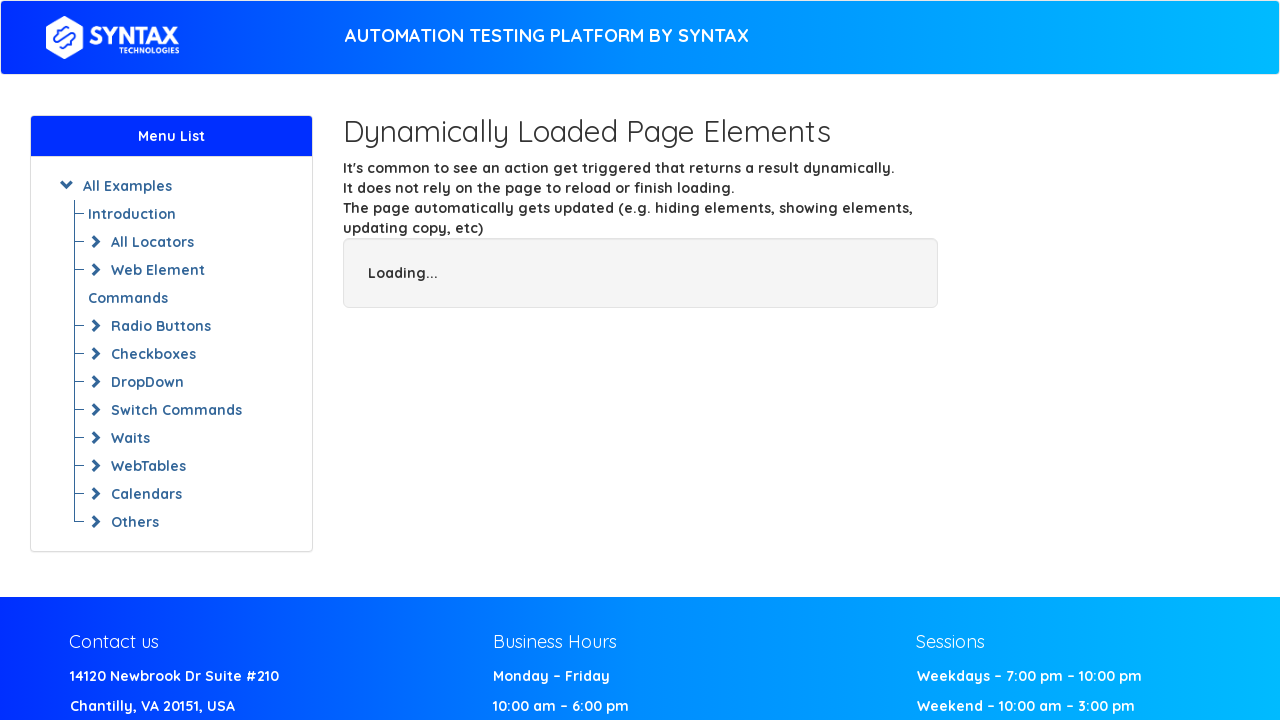

Welcome message appeared after clicking start button
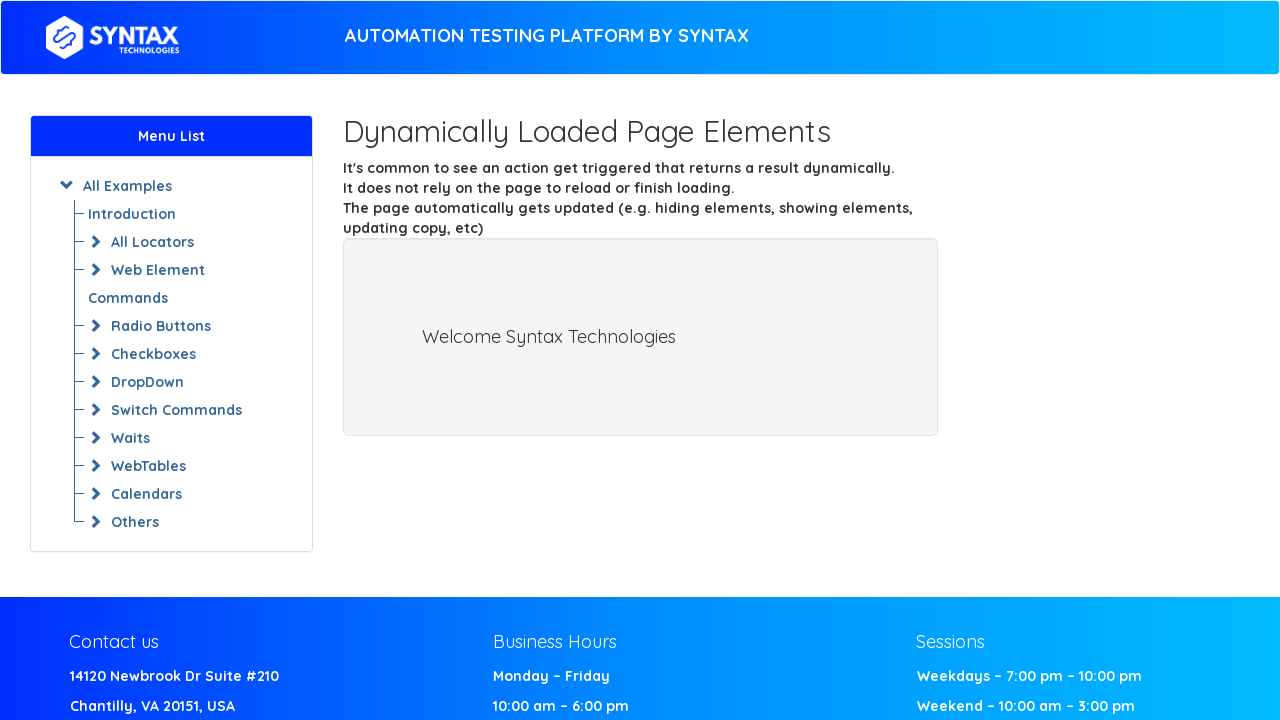

Located the welcome element
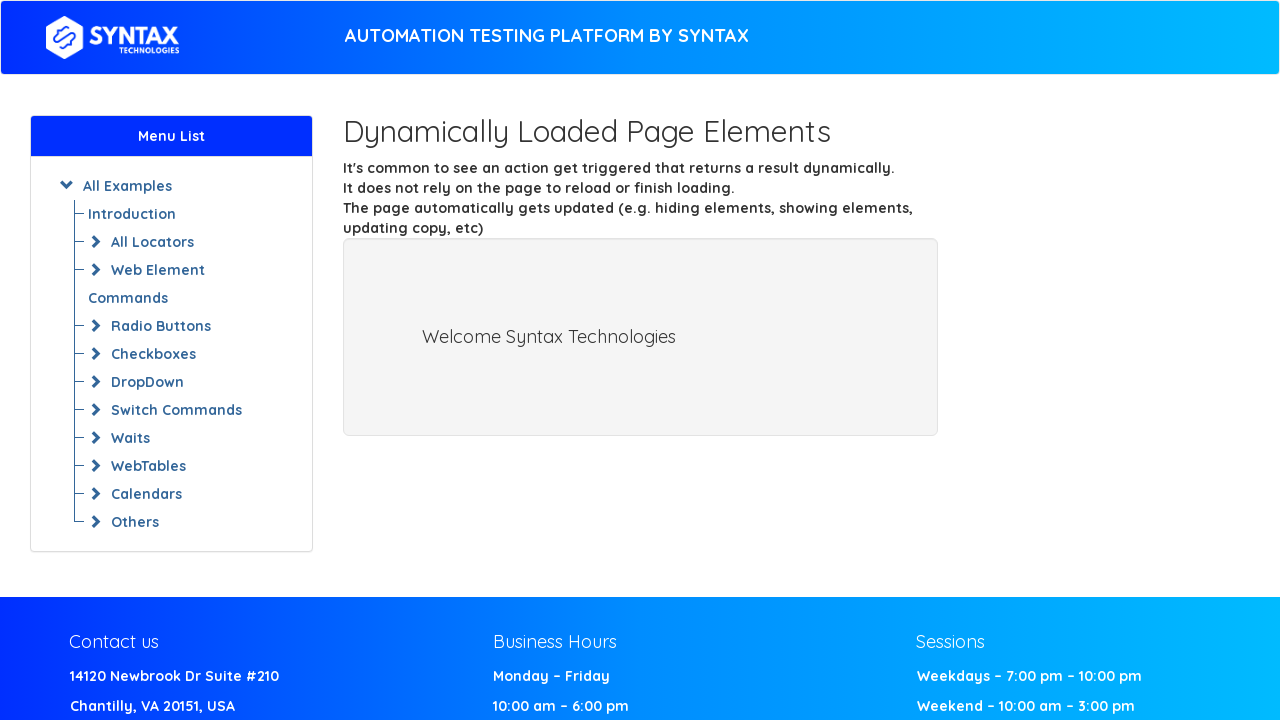

Retrieved welcome text: Welcome Syntax Technologies
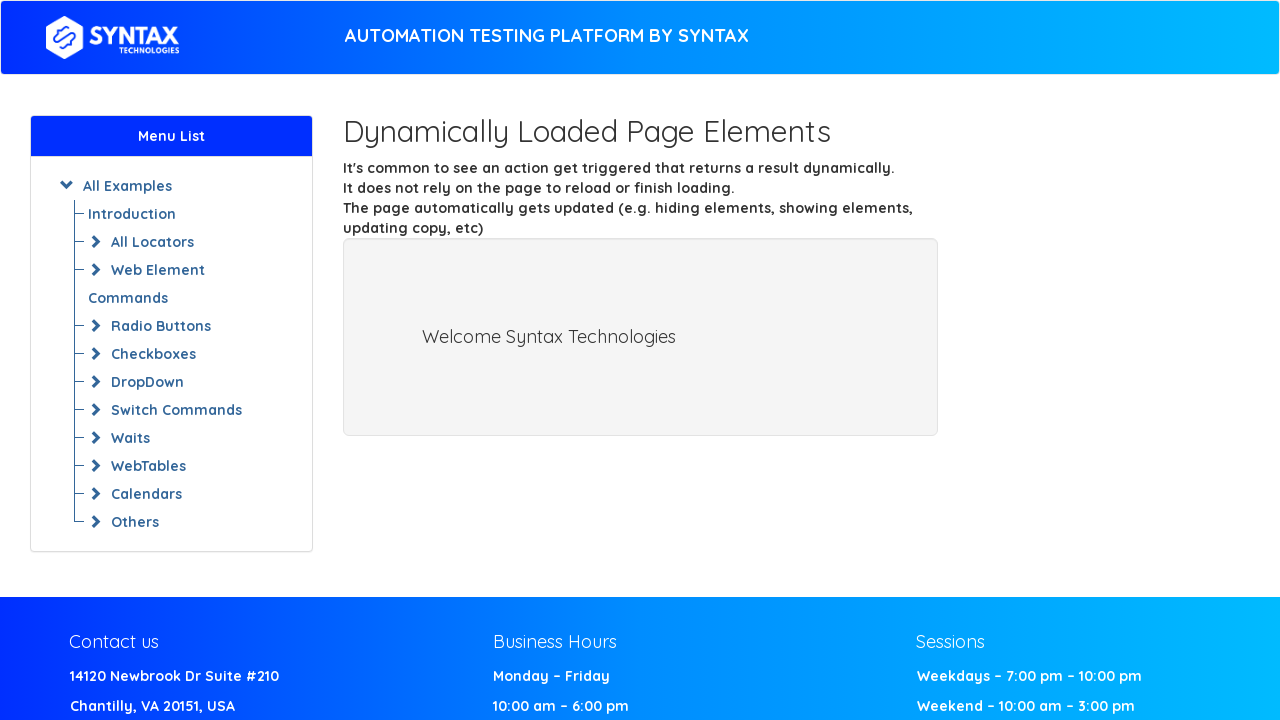

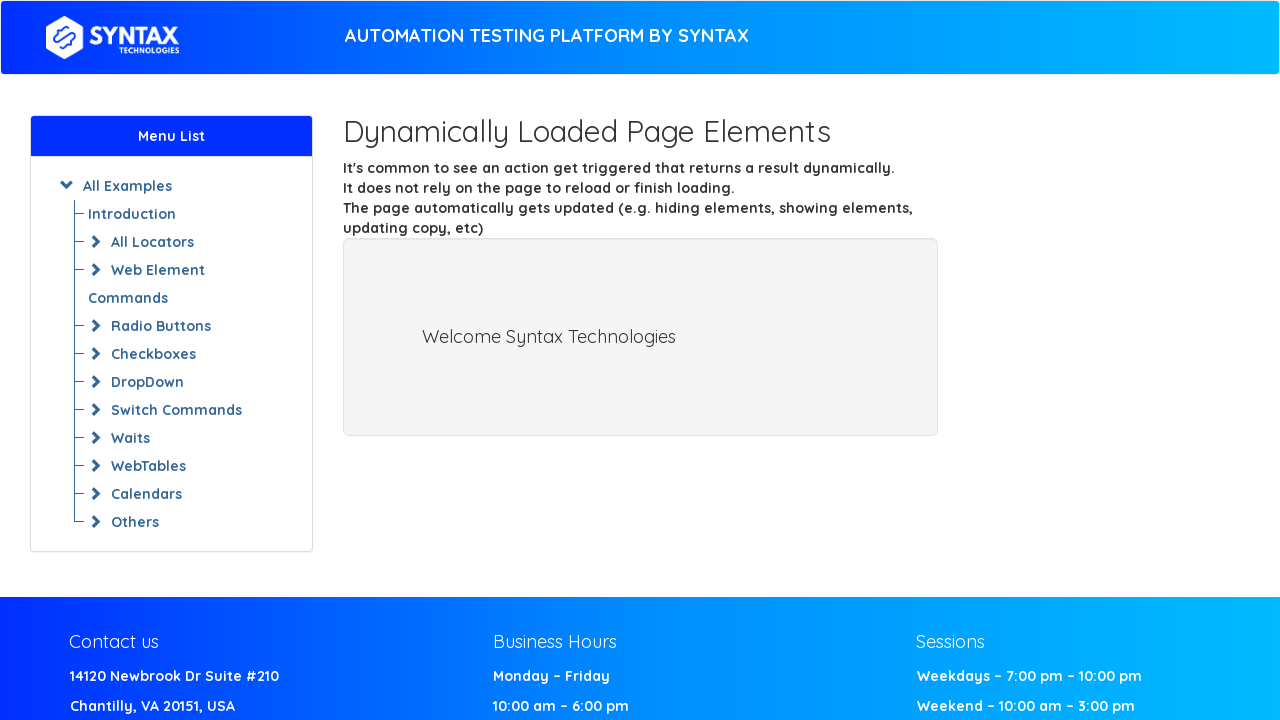